Tests keyboard interaction with selectable items by holding Control key while clicking multiple items to select them

Starting URL: https://jqueryui.com/selectable/

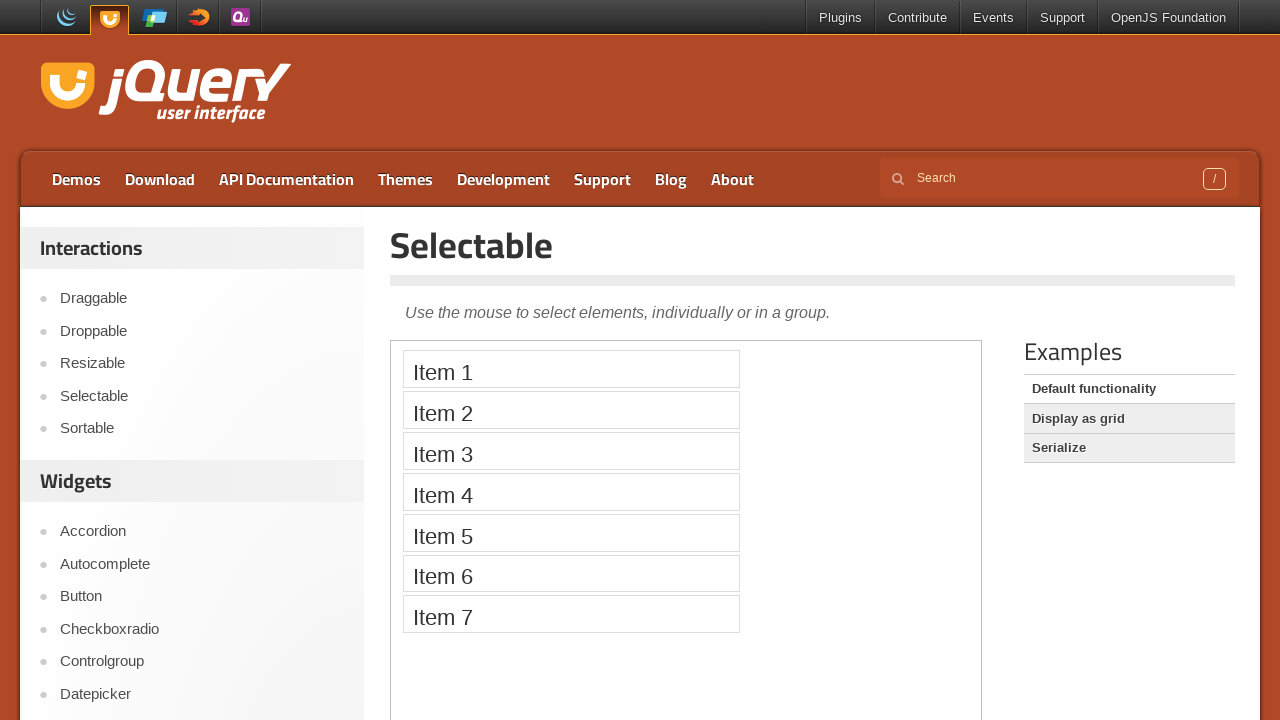

Located the demo frame for selectable items
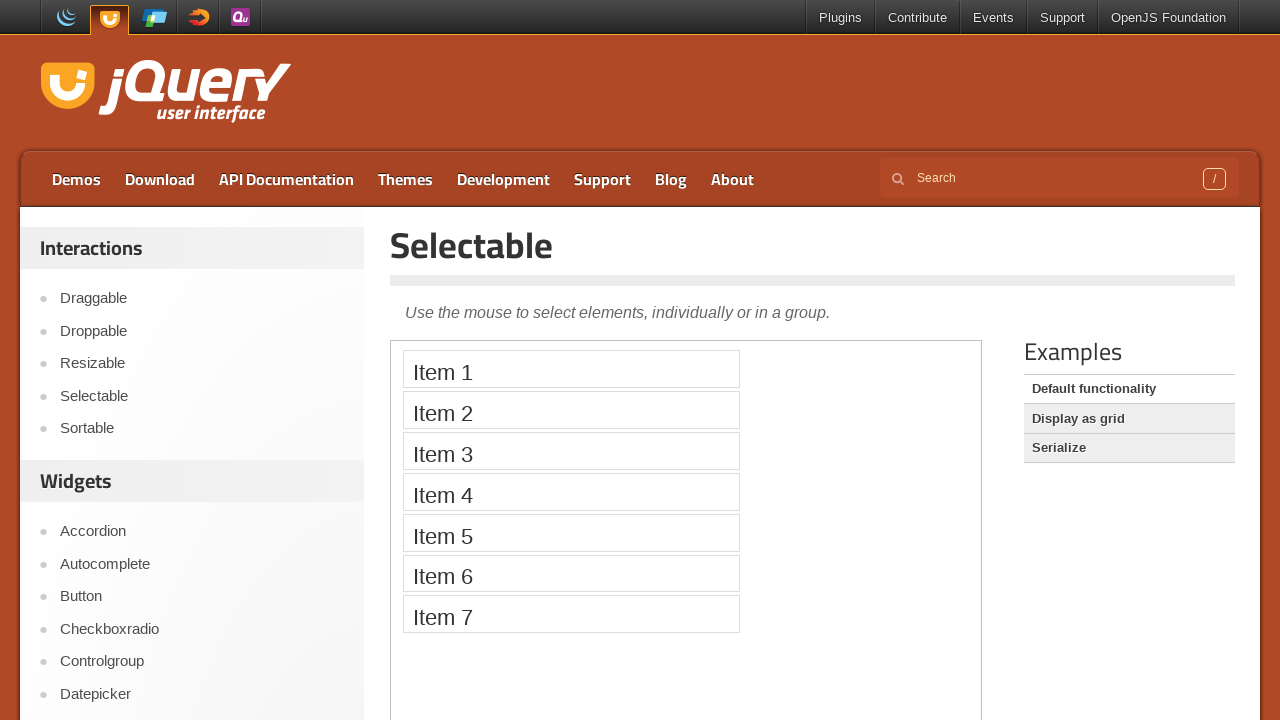

Pressed Control key down to enable multi-select mode
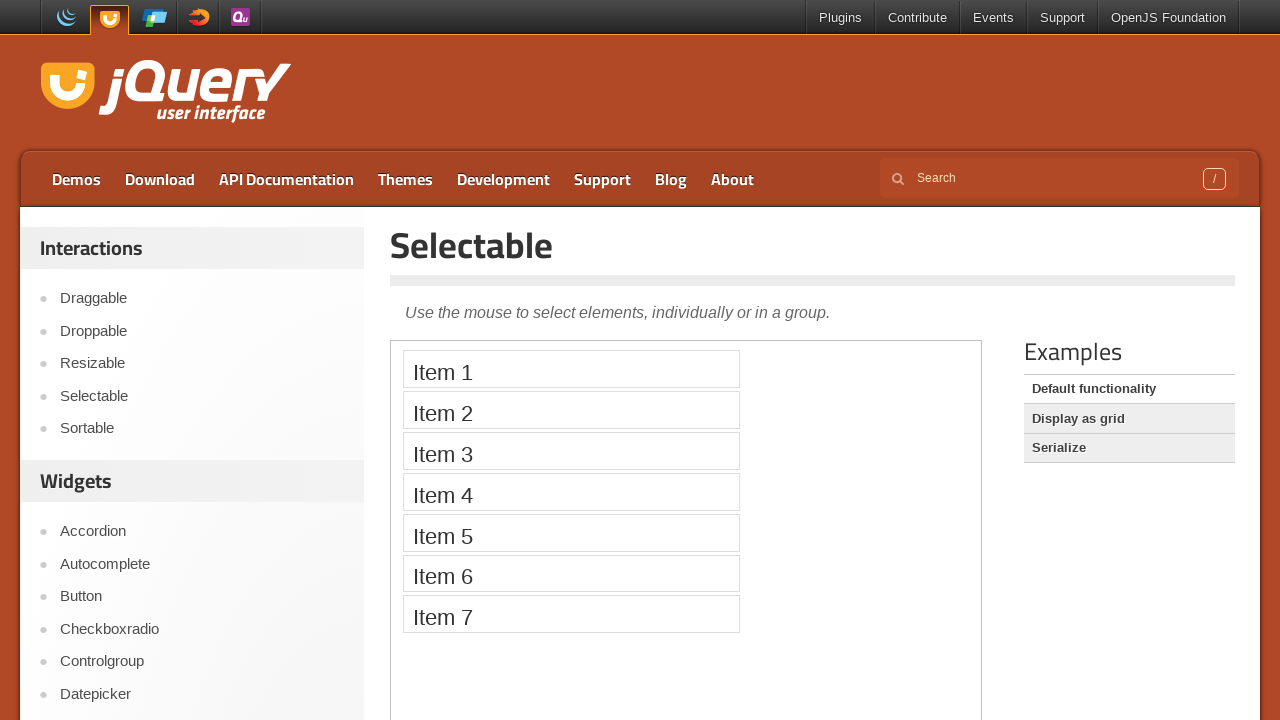

Clicked Item 1 while holding Control key at (571, 369) on .demo-frame >> internal:control=enter-frame >> text=Item 1
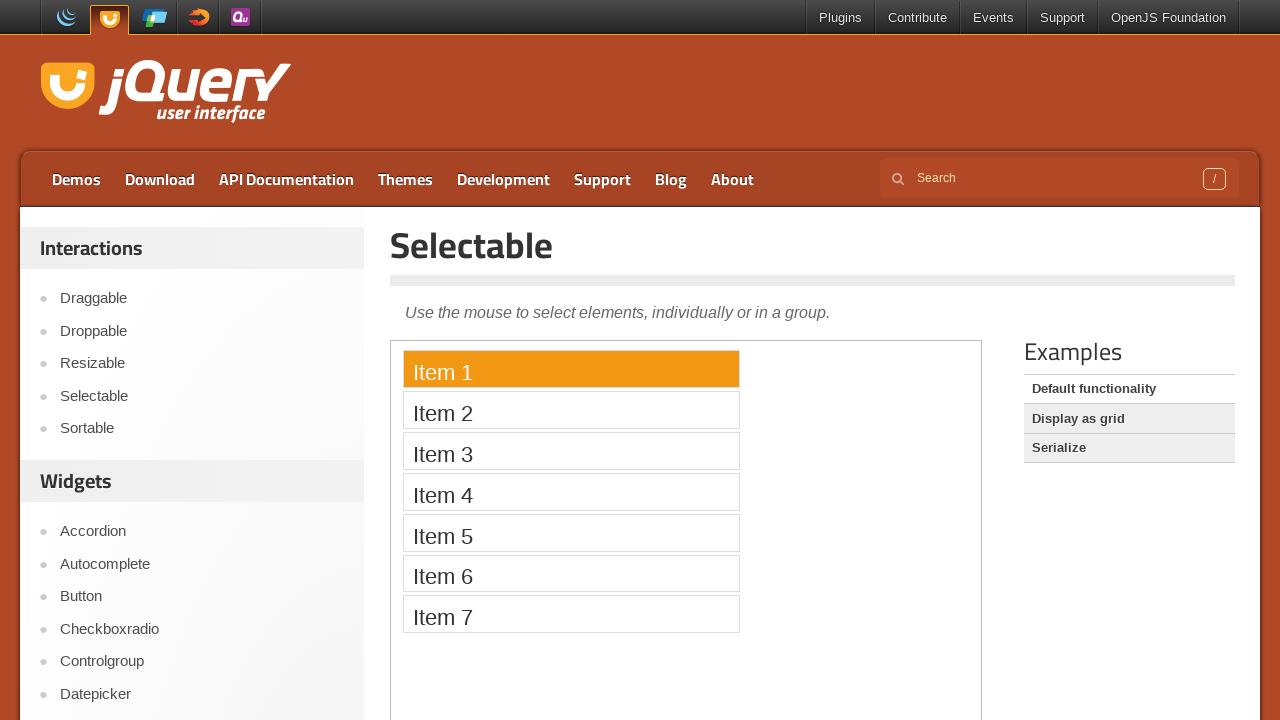

Clicked Item 3 while holding Control key at (571, 451) on .demo-frame >> internal:control=enter-frame >> text=Item 3
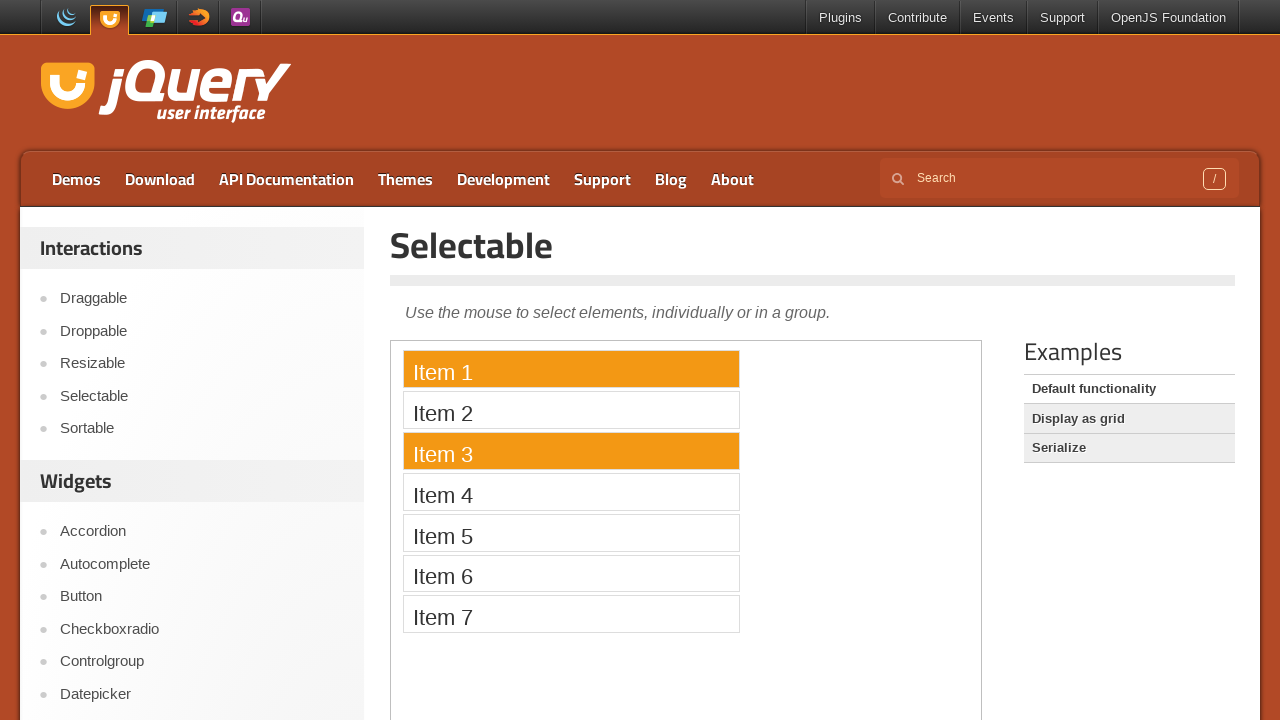

Clicked Item 5 while holding Control key at (571, 532) on .demo-frame >> internal:control=enter-frame >> text=Item 5
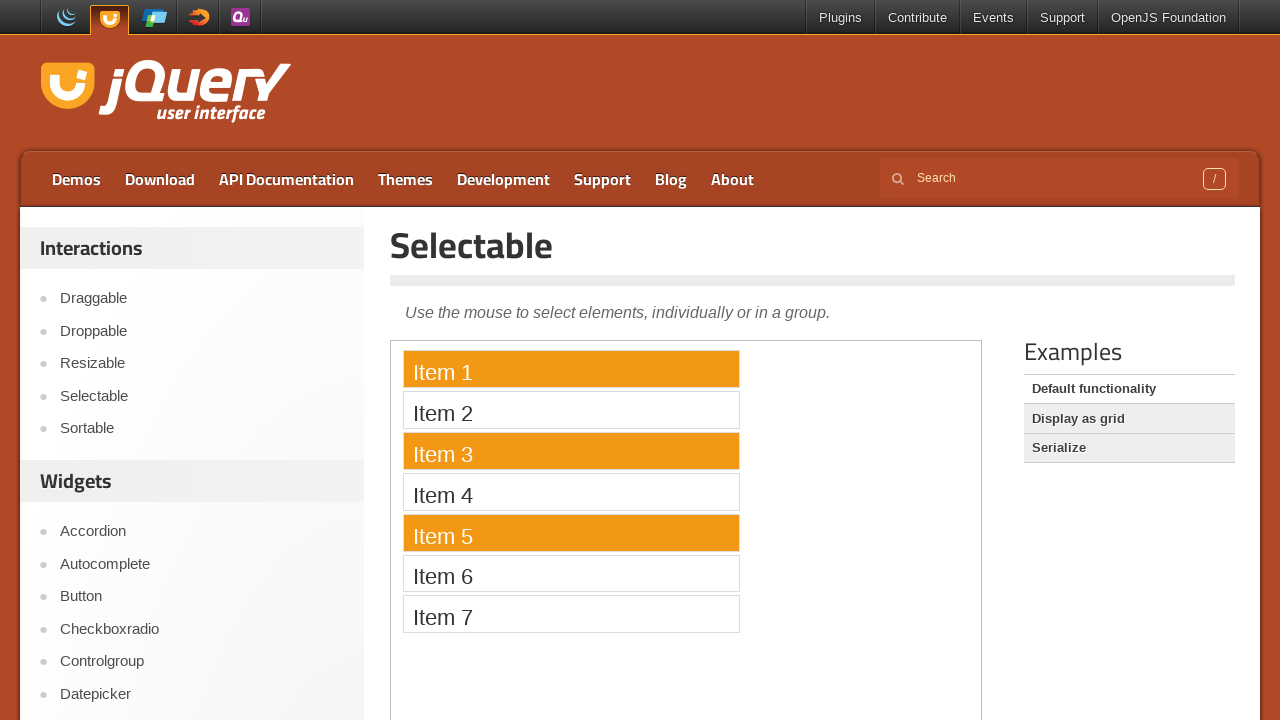

Clicked Item 7 while holding Control key at (571, 614) on .demo-frame >> internal:control=enter-frame >> text=Item 7
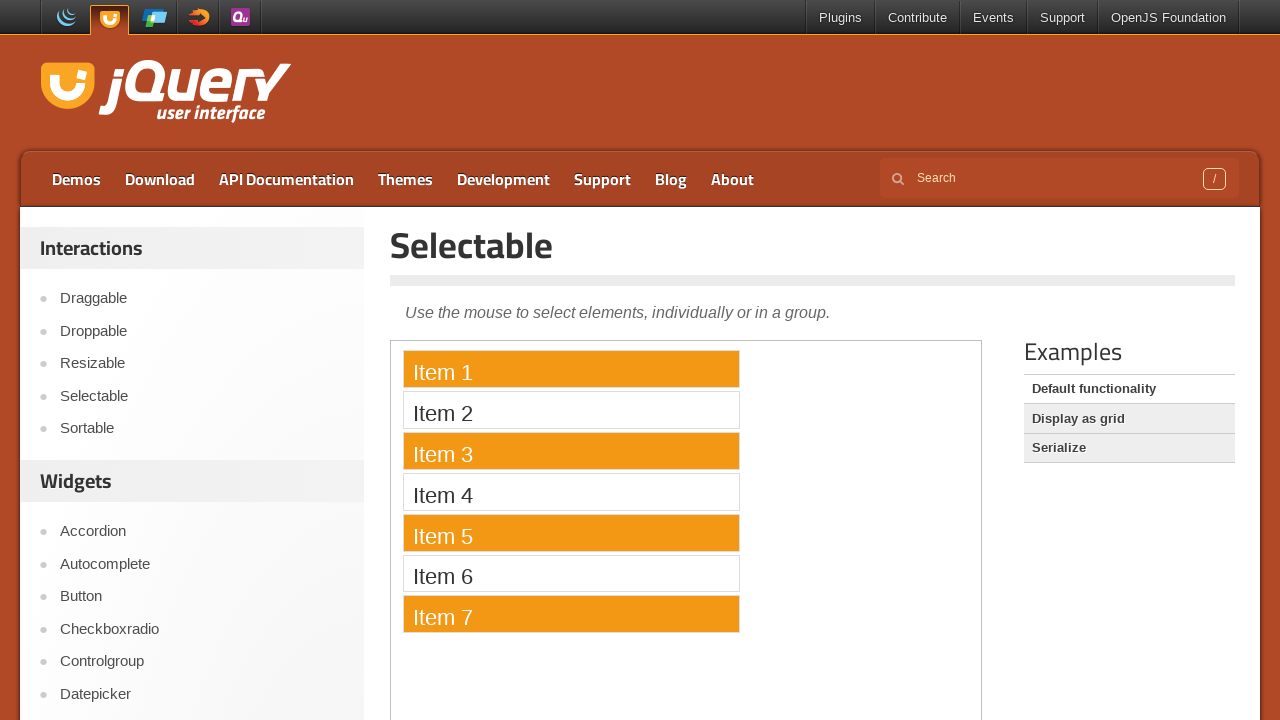

Released Control key to complete multi-select operation
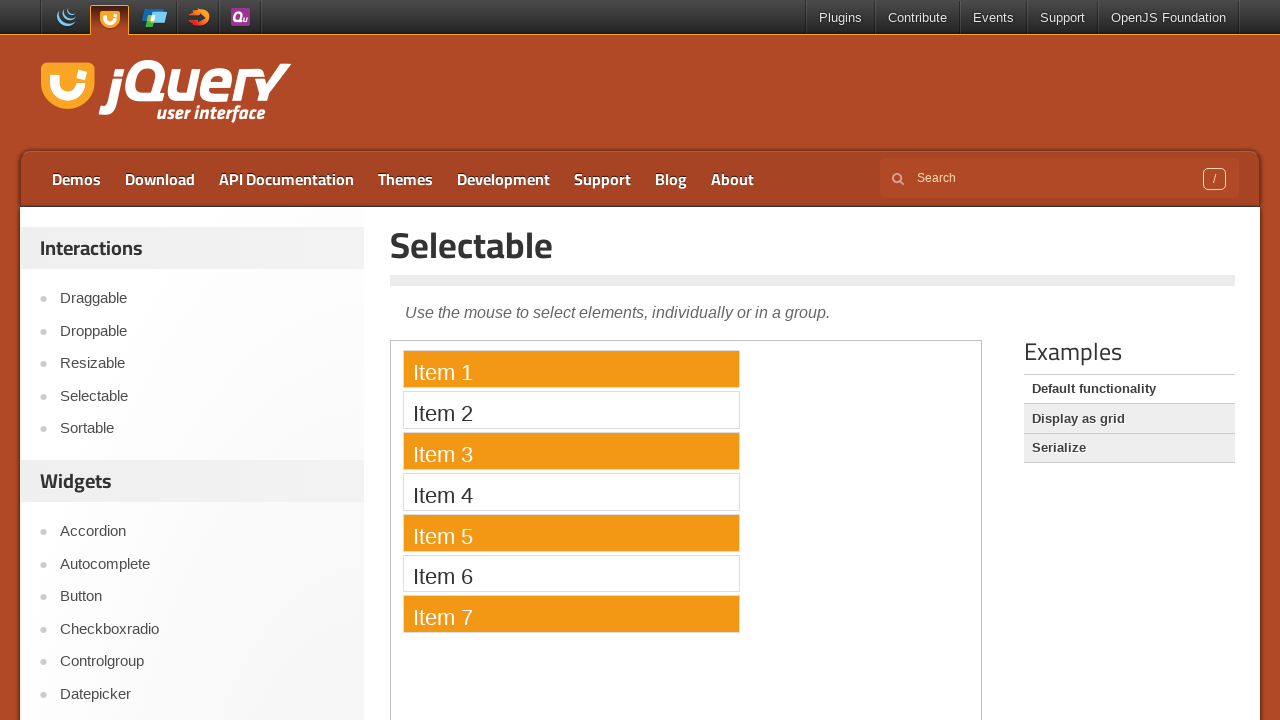

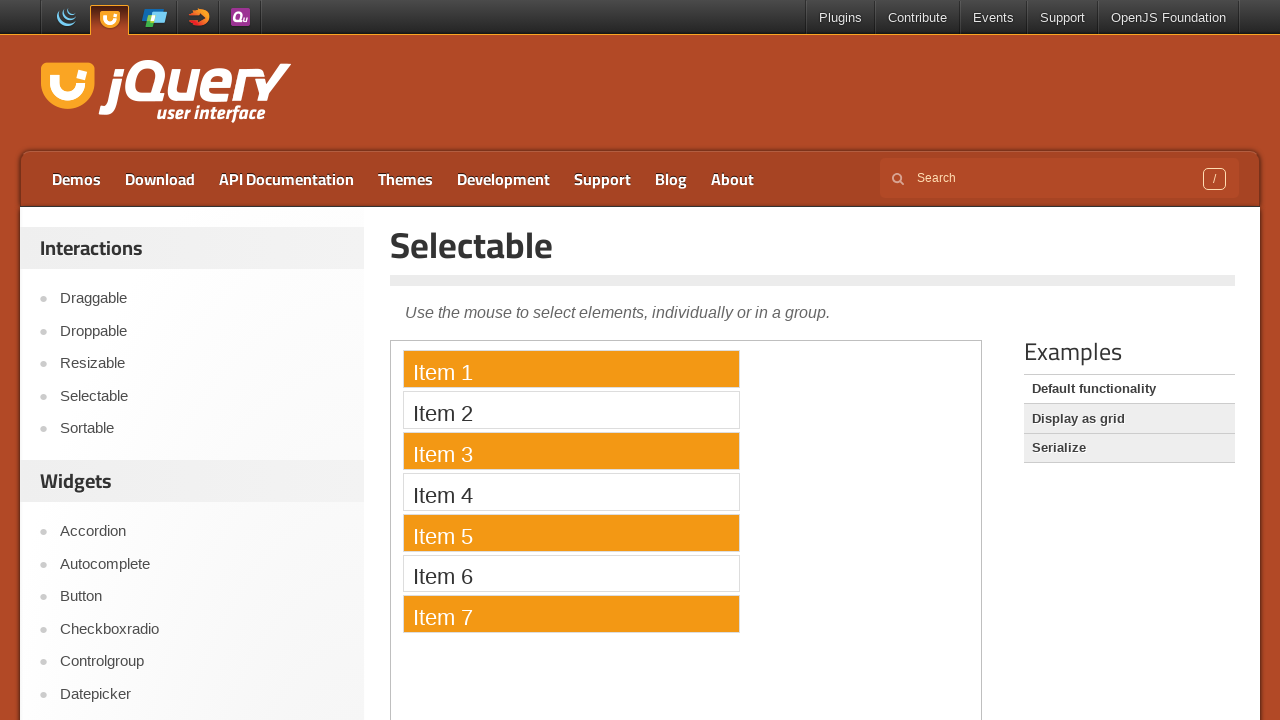